Tests auto waiting functionality by navigating to Auto Wait page and clicking buttons with different wait times

Starting URL: http://uitestingplayground.com

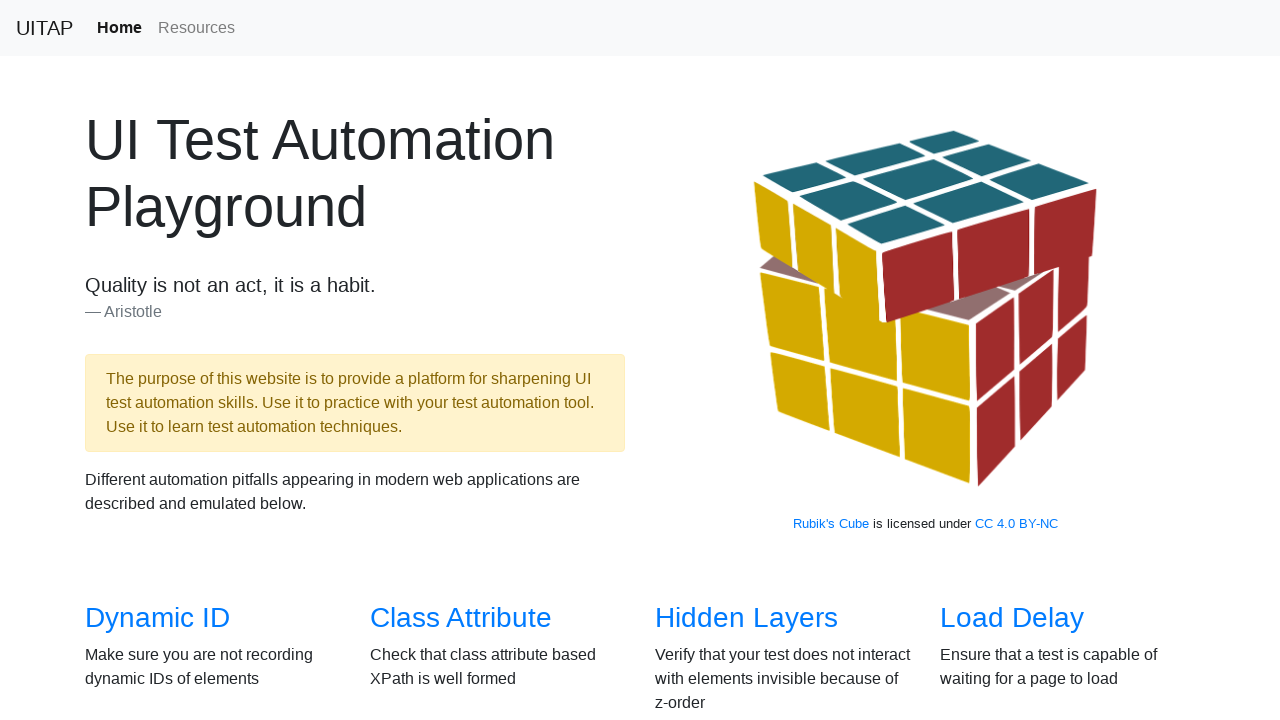

Clicked Auto Wait link to navigate to Auto Wait page at (716, 501) on internal:role=link[name="Auto Wait"i]
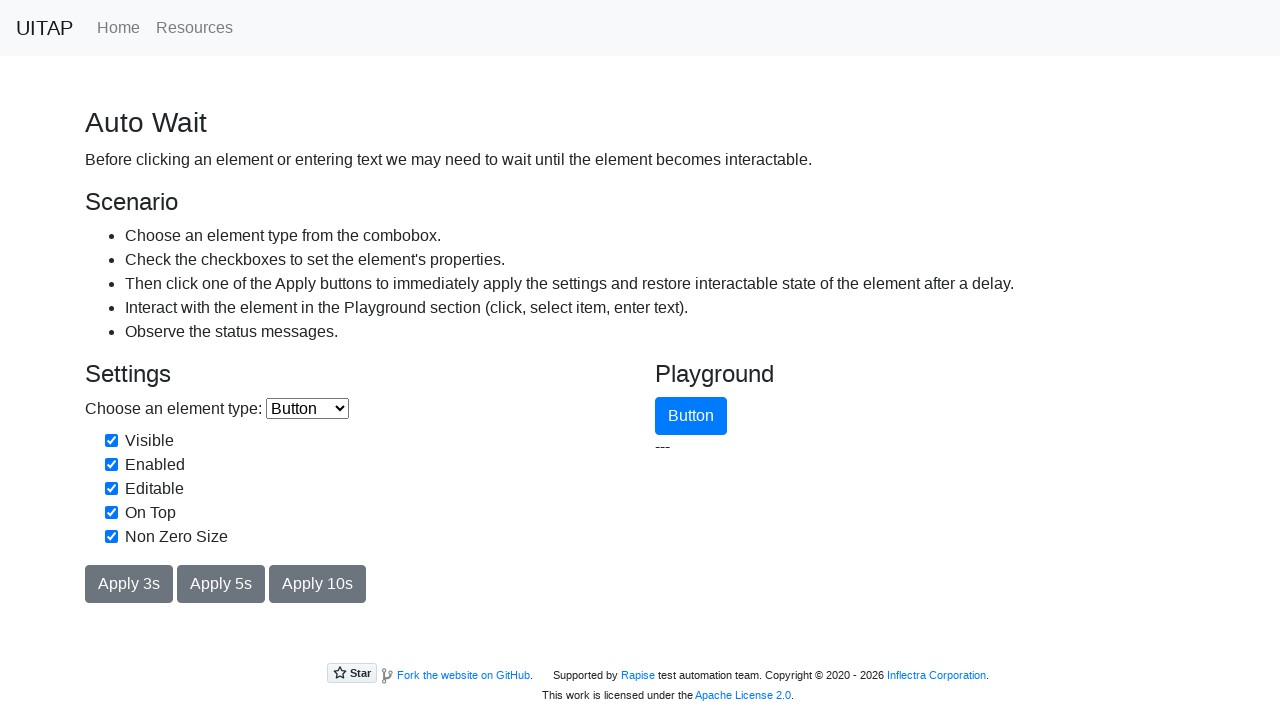

Clicked Apply 10s button to set 10 second wait time at (318, 584) on internal:role=button[name="Apply 10s"i]
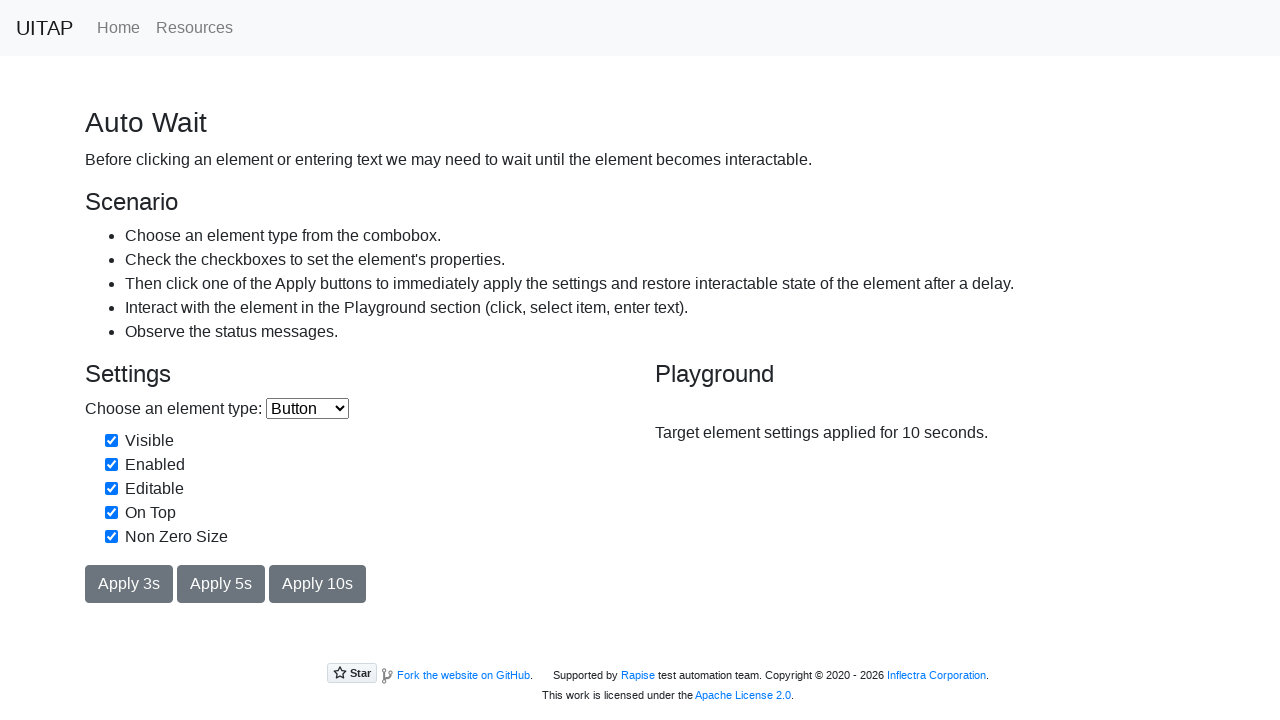

Clicked Button with auto wait functionality enabled at (691, 403) on internal:role=button[name="Button"i]
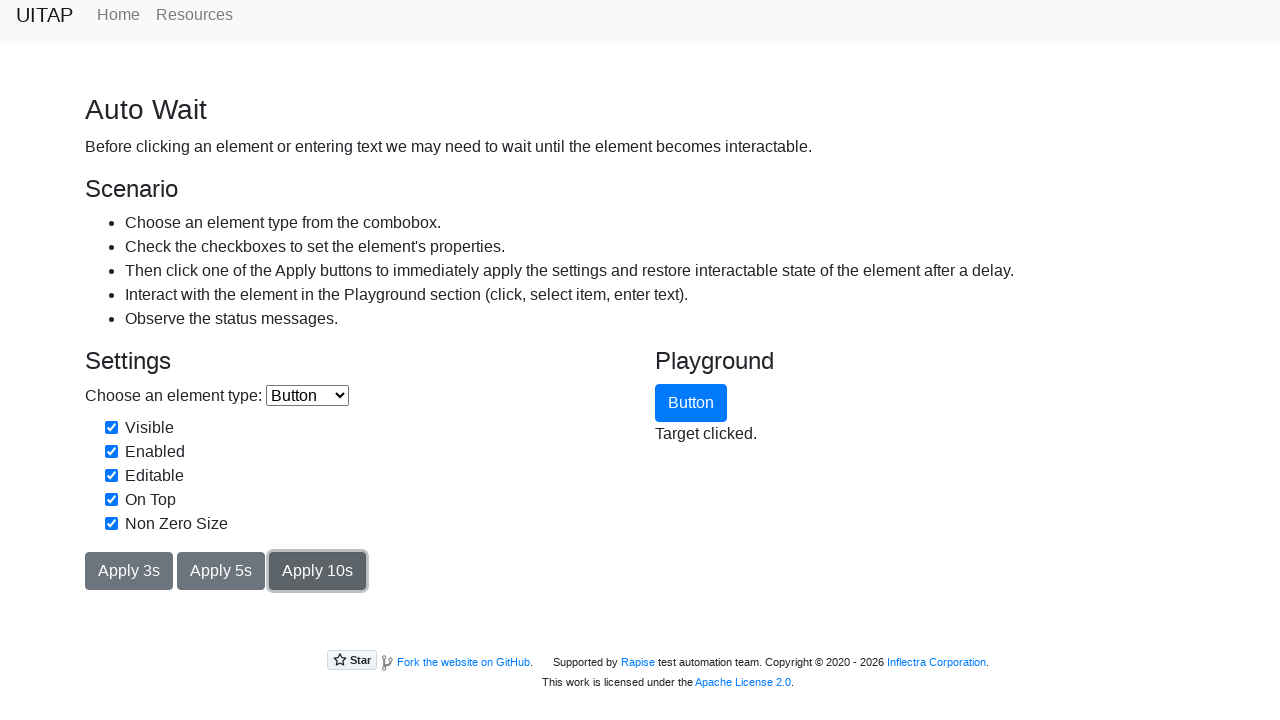

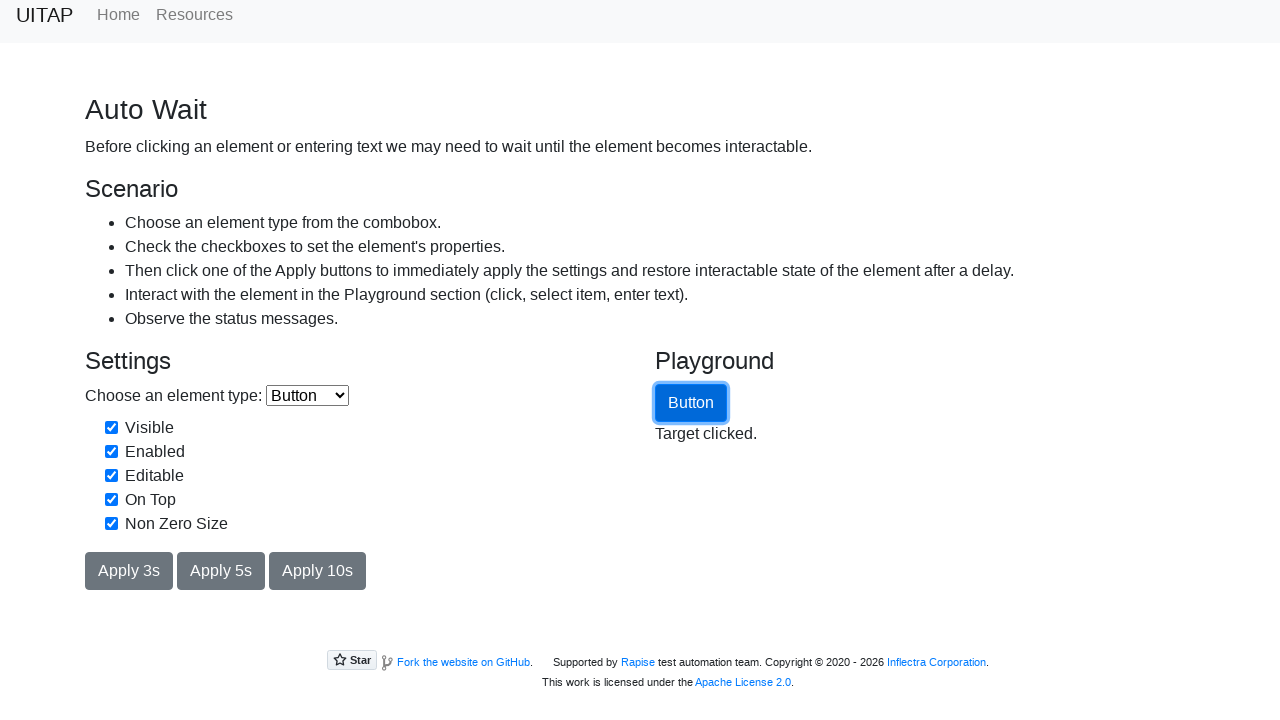